Tests checkbox and radio button functionality on W3Schools by checking multiple checkboxes and selecting a radio button option.

Starting URL: https://www.w3schools.com/howto/howto_css_custom_checkbox.asp

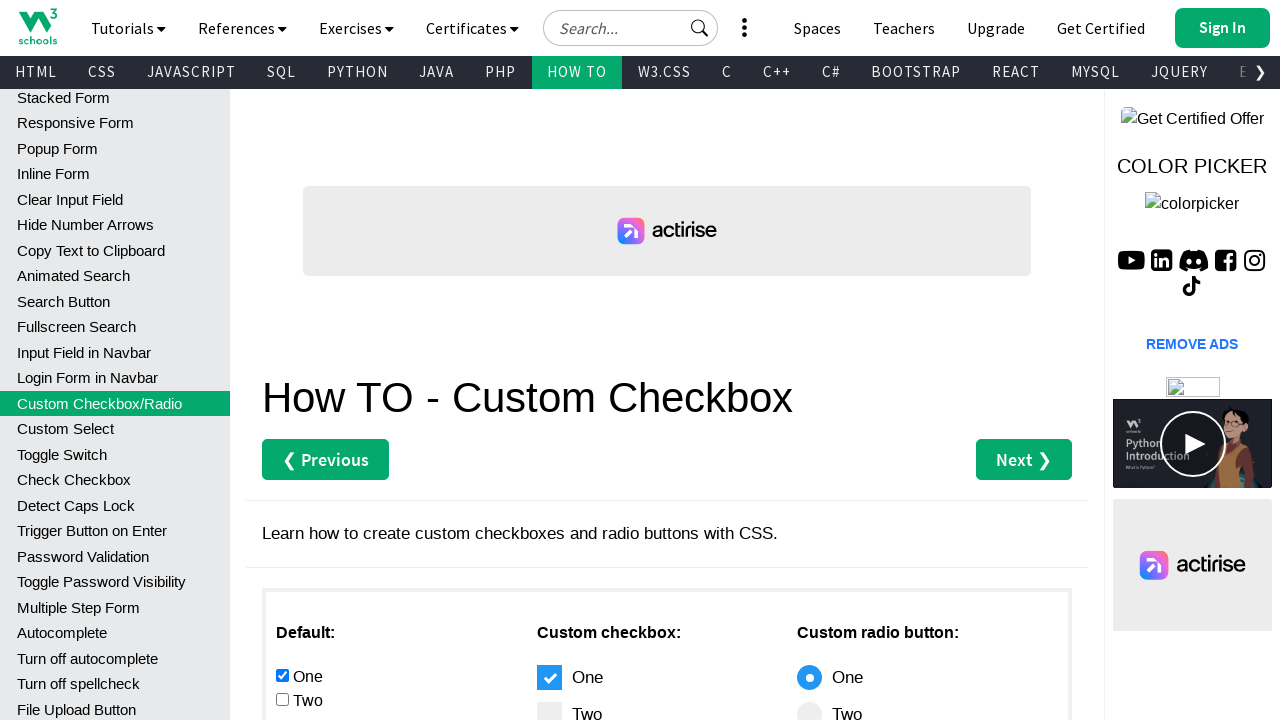

Located all checkboxes in main section
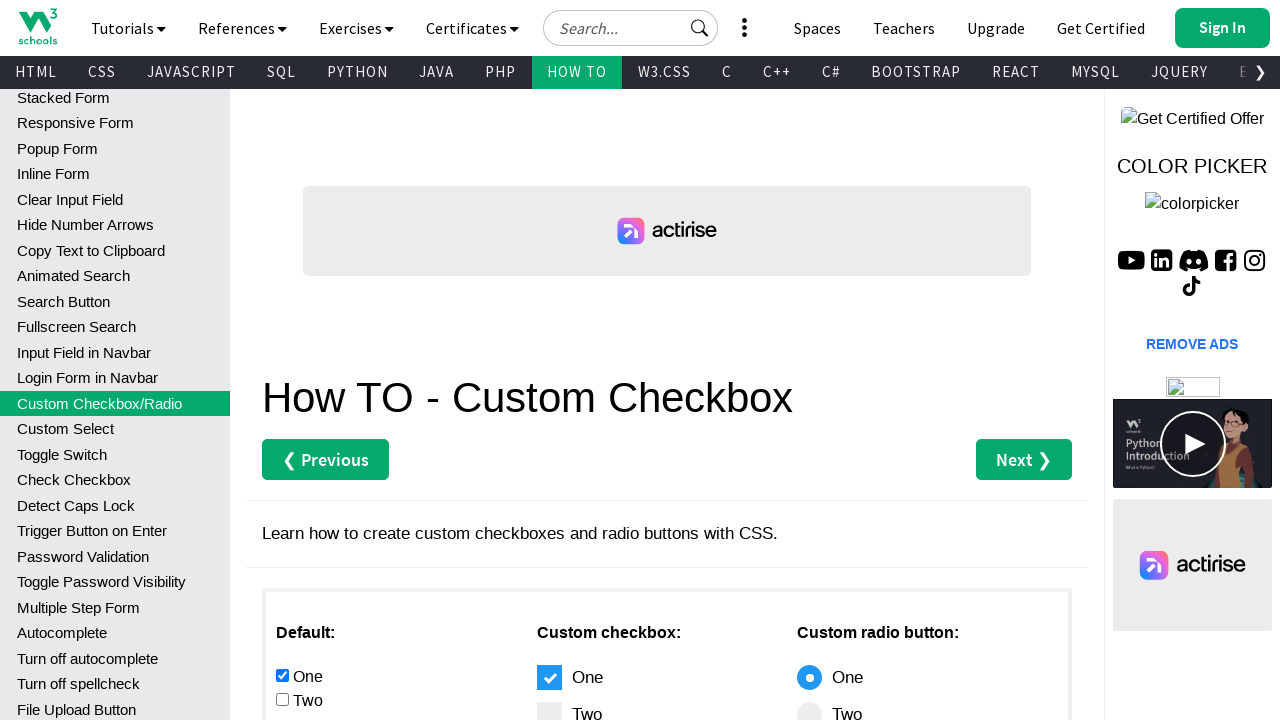

Checked the second checkbox at (282, 699) on #main div :nth-child(1) > input[type="checkbox"] >> nth=1
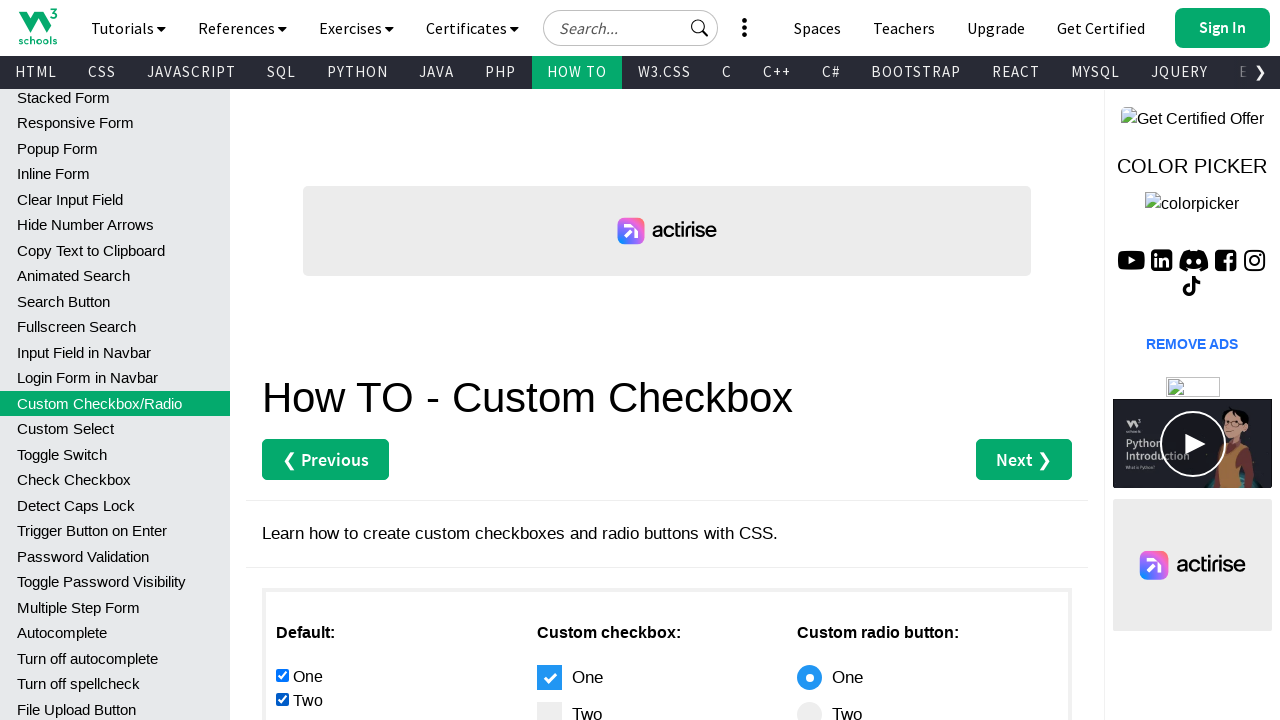

Checked the first checkbox on #main div :nth-child(1) > input[type="checkbox"] >> nth=0
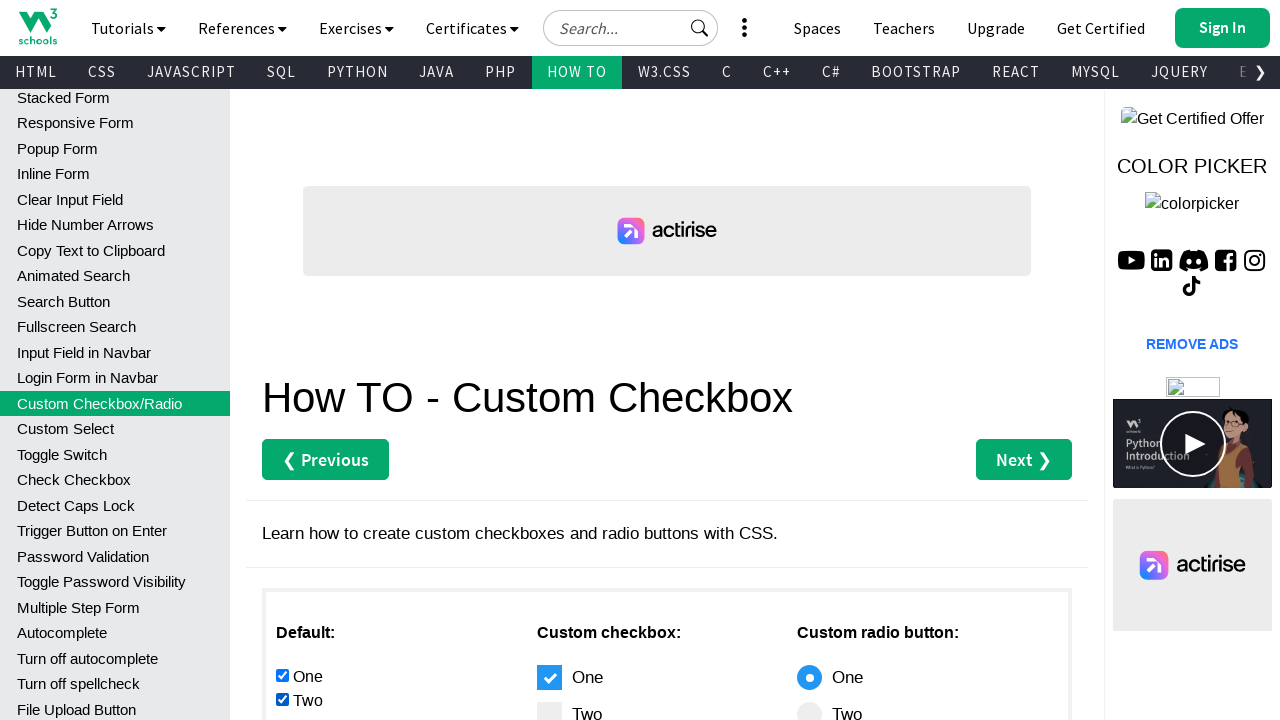

Located all radio buttons in main section
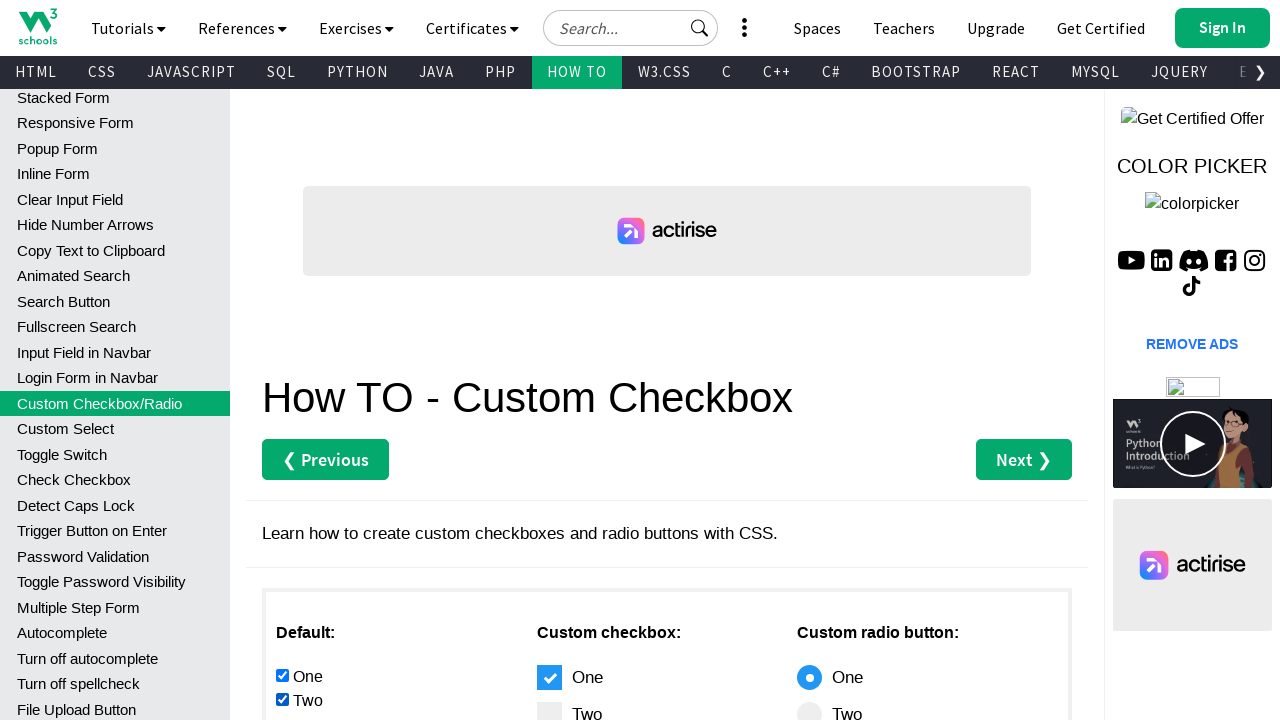

Selected the second radio button option at (282, 360) on #main div :nth-child(1) > input[type="radio"] >> nth=1
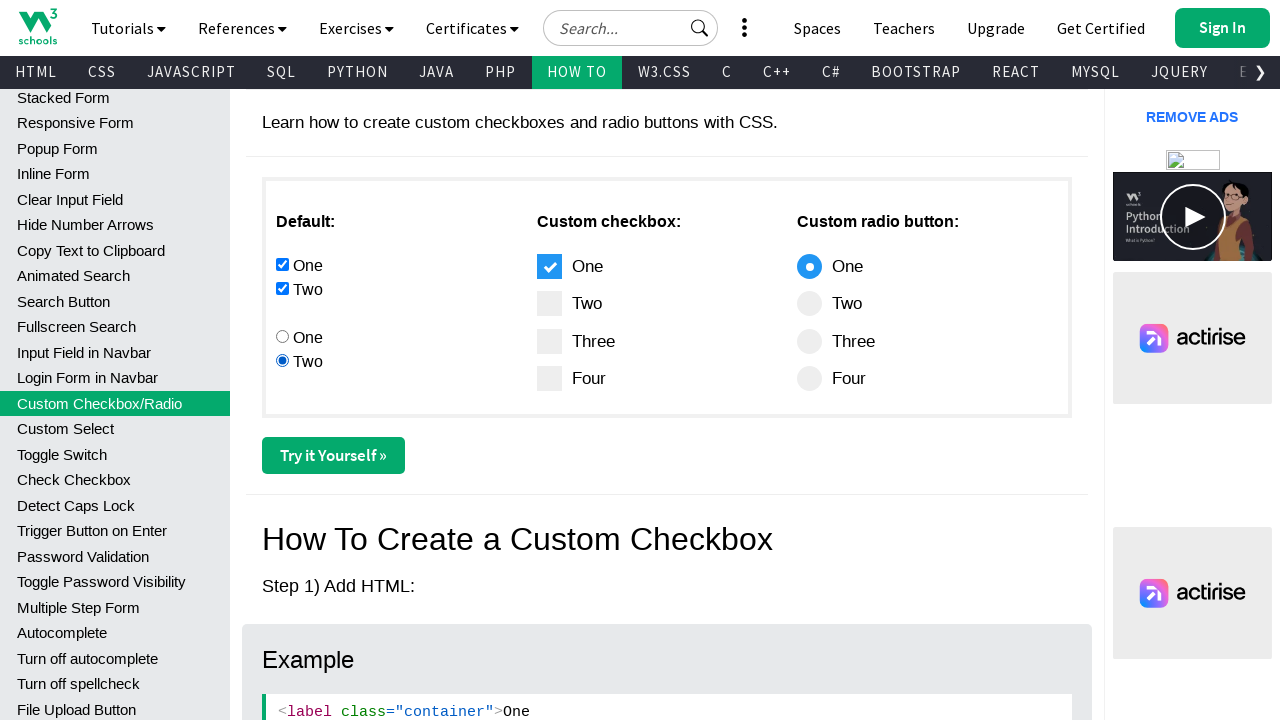

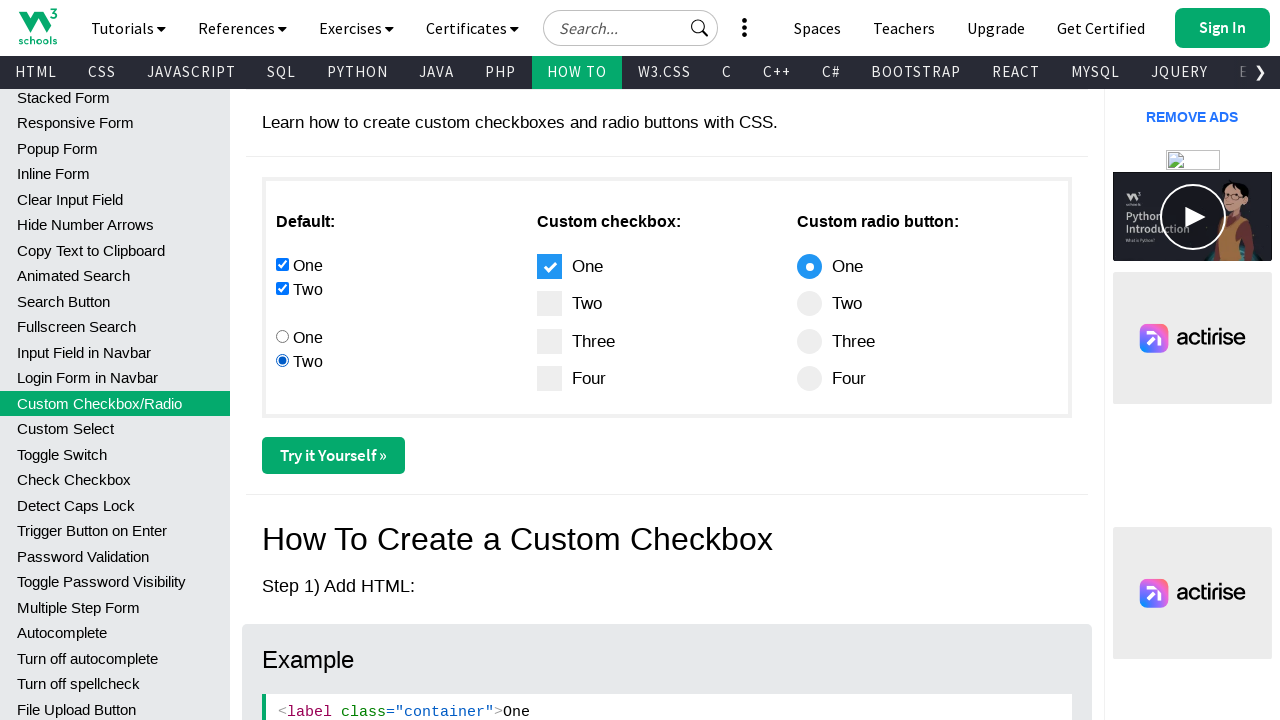